Tests various UI interactions on a dropdown practice page including clicking checkboxes, verifying selection states, clicking radio buttons to change trip type, and incrementing adult passenger count to verify the displayed text updates correctly.

Starting URL: https://rahulshettyacademy.com/dropdownsPractise/

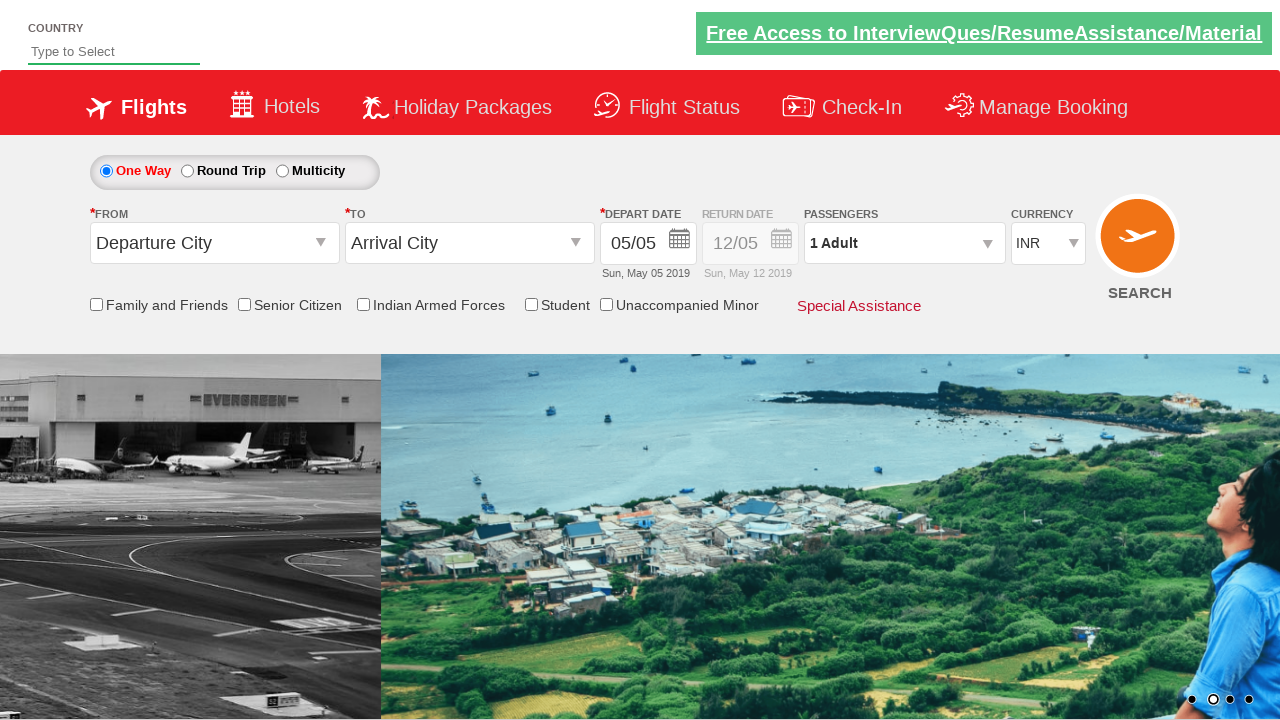

Verified Senior Citizen Discount checkbox is not selected initially
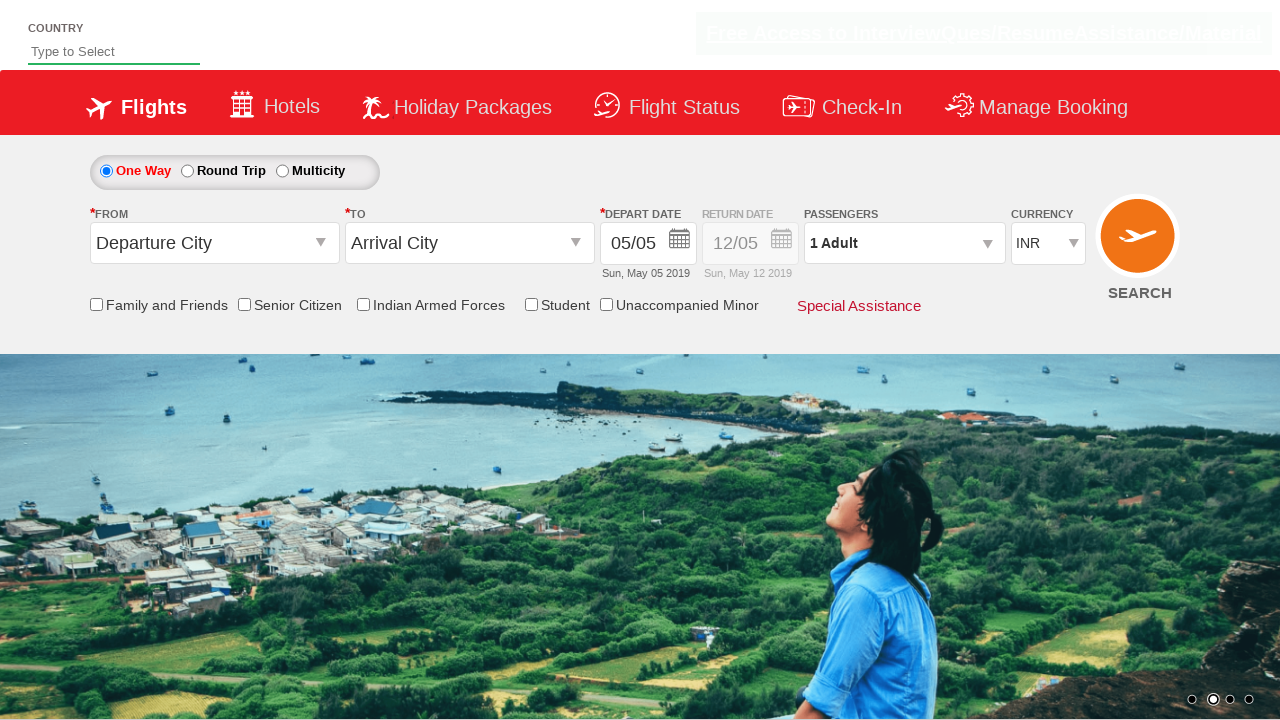

Clicked Senior Citizen Discount checkbox at (244, 304) on input[id*='SeniorCitizenDiscount']
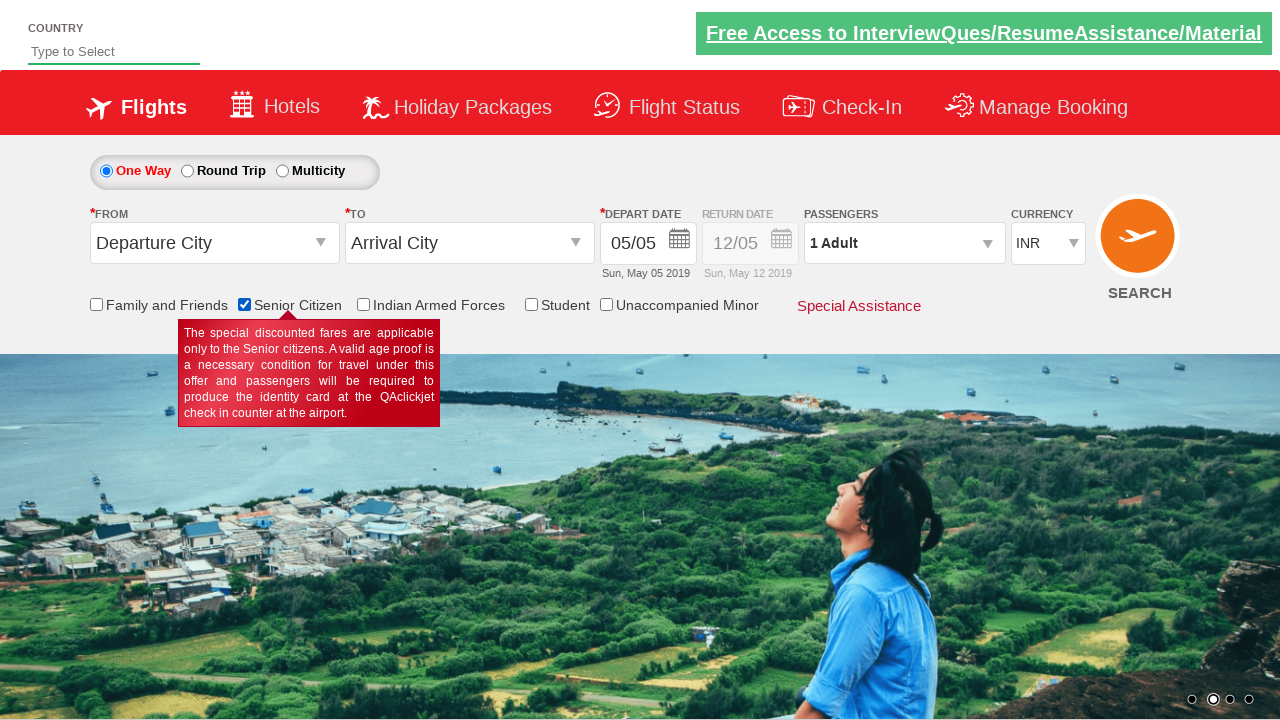

Verified Senior Citizen Discount checkbox is now selected
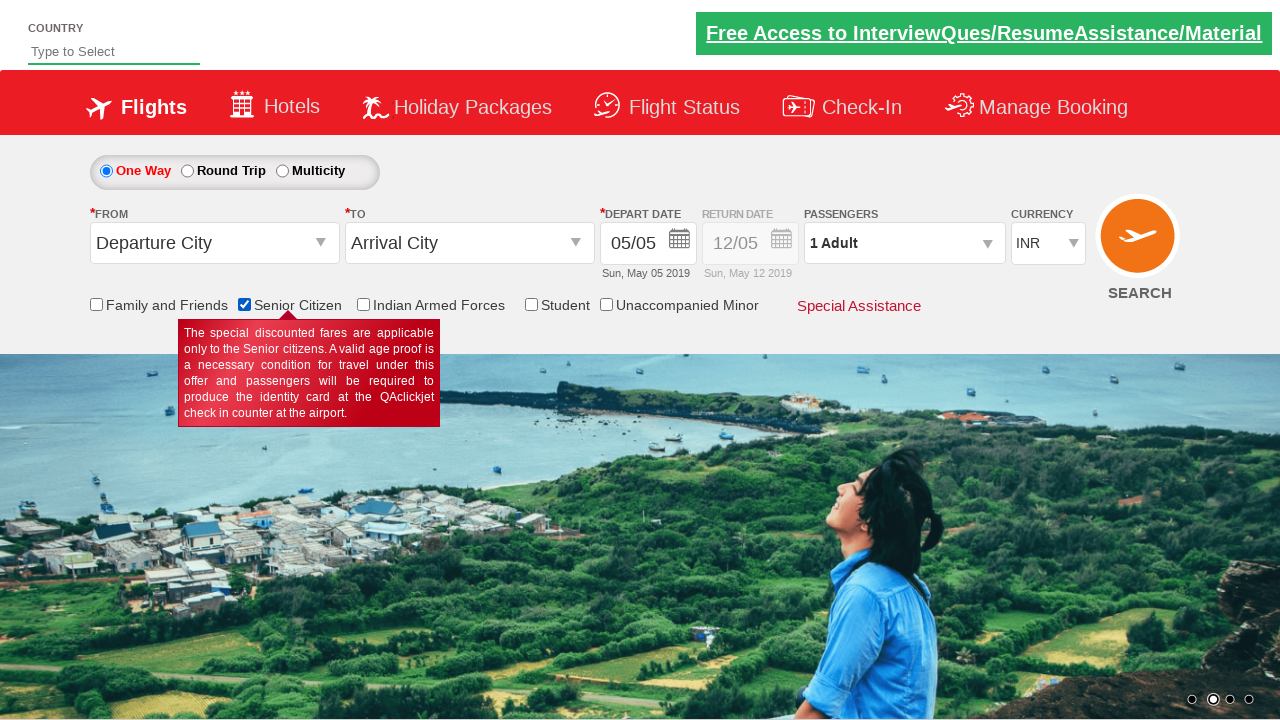

Clicked Round Trip radio button at (187, 171) on #ctl00_mainContent_rbtnl_Trip_1
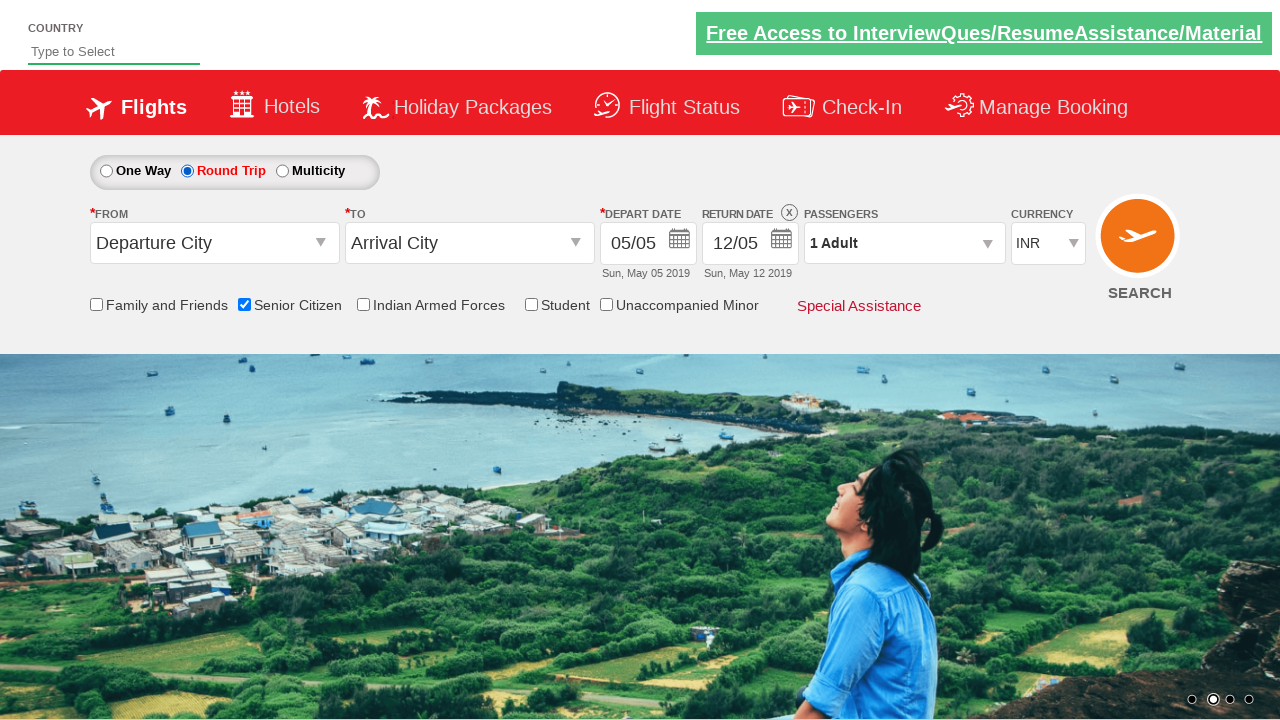

Clicked passenger info dropdown to open it at (904, 243) on #divpaxinfo
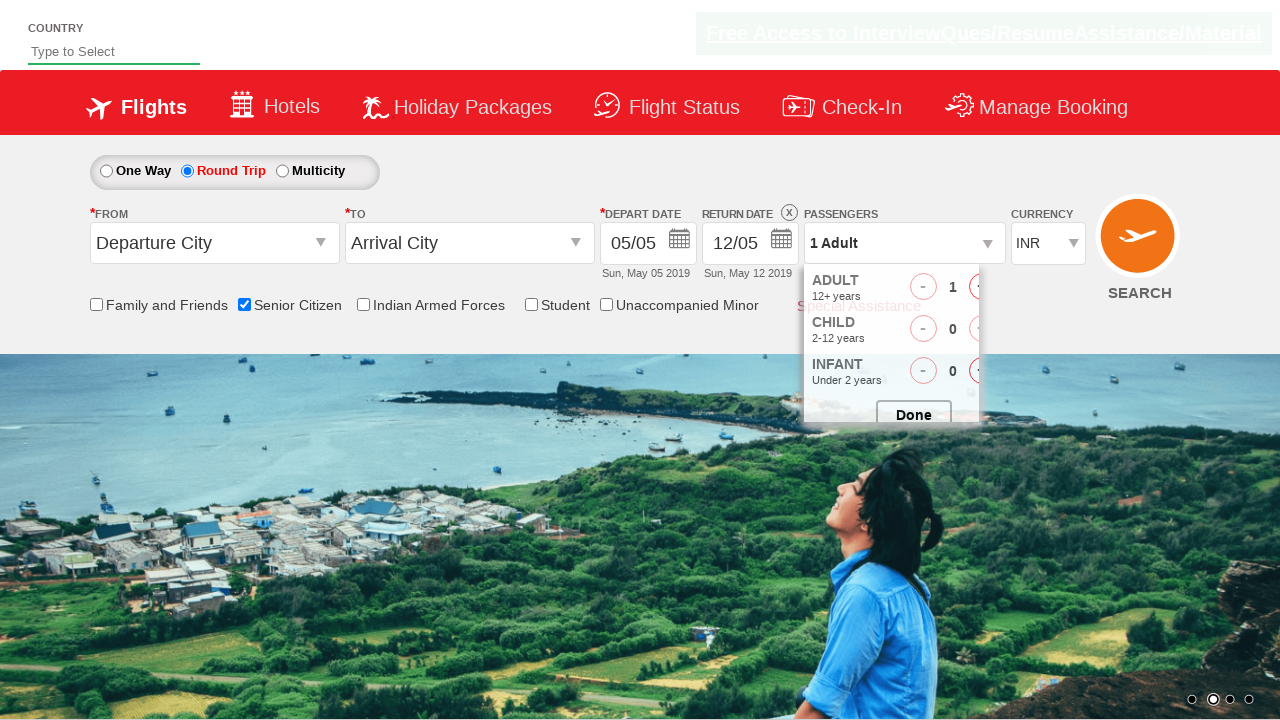

Waited for dropdown to open
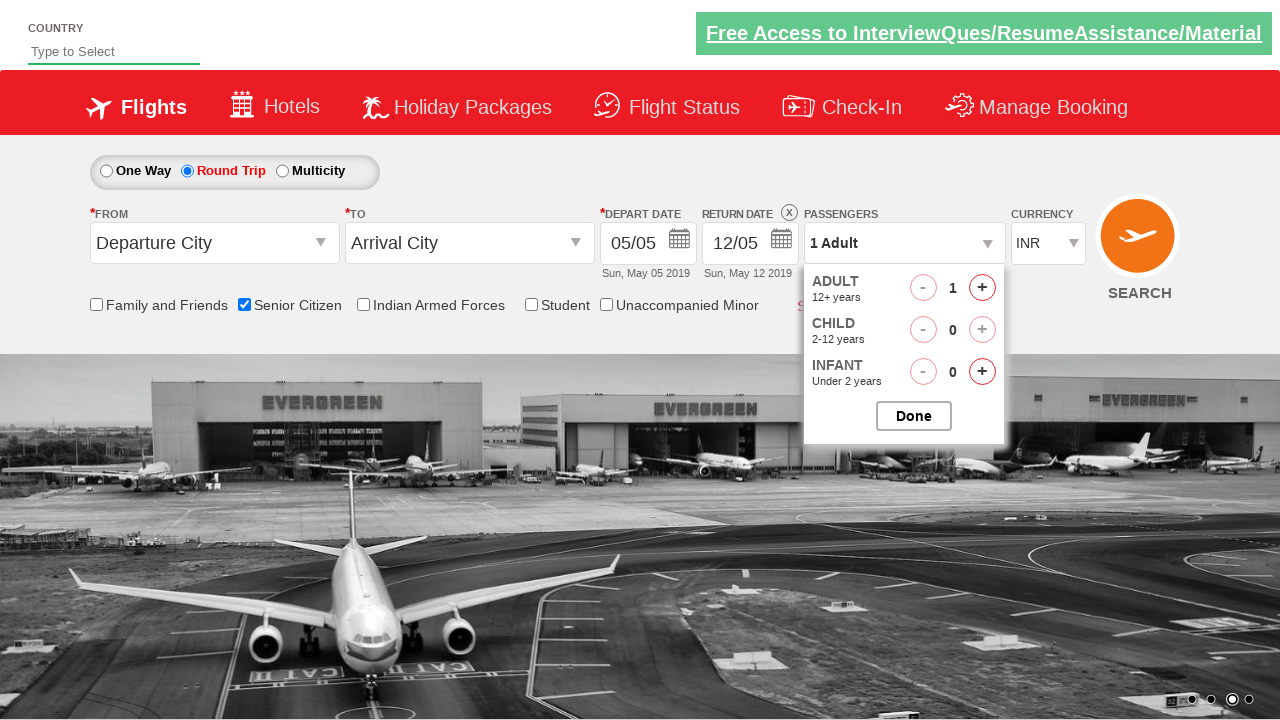

Incremented adult passenger count (iteration 1/4) at (982, 288) on #hrefIncAdt
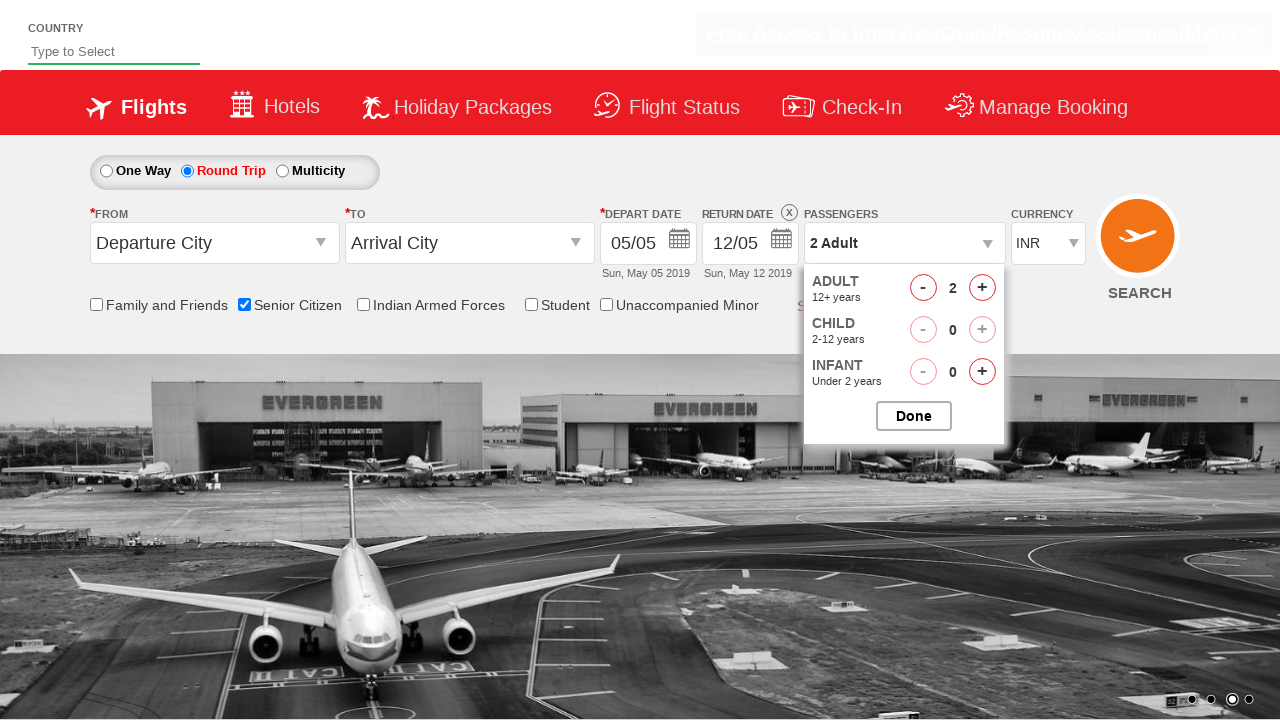

Incremented adult passenger count (iteration 2/4) at (982, 288) on #hrefIncAdt
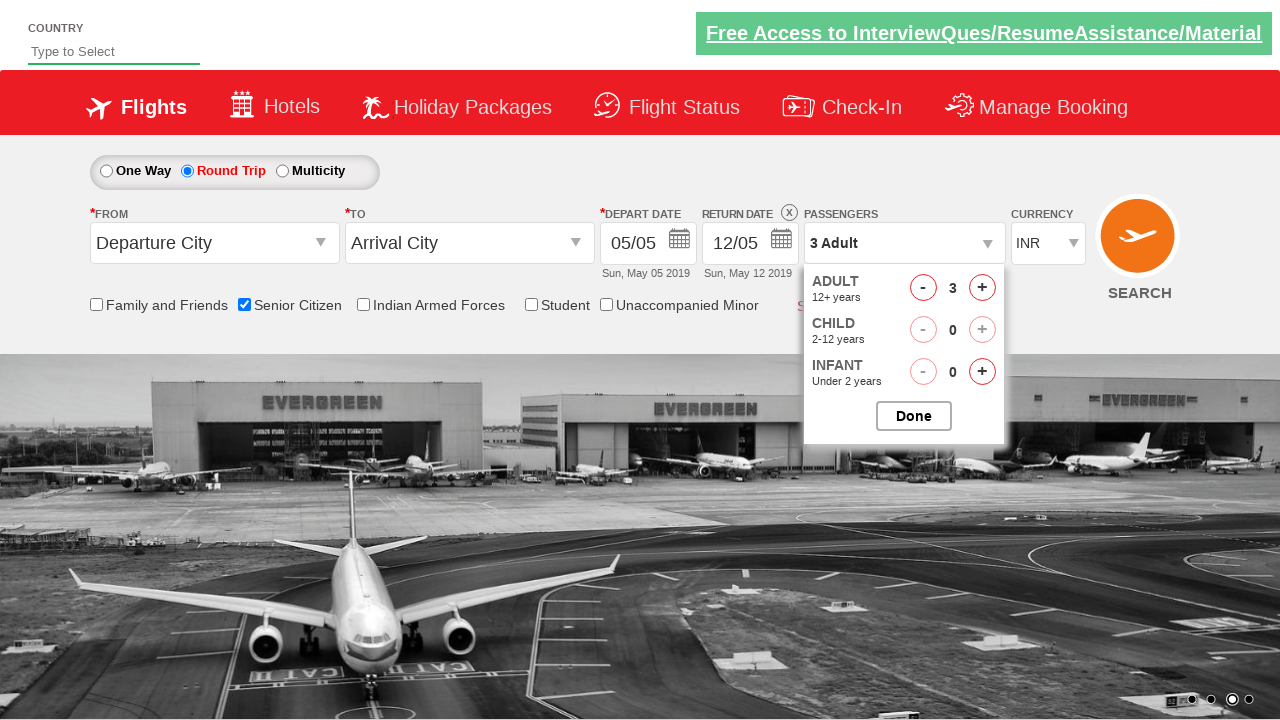

Incremented adult passenger count (iteration 3/4) at (982, 288) on #hrefIncAdt
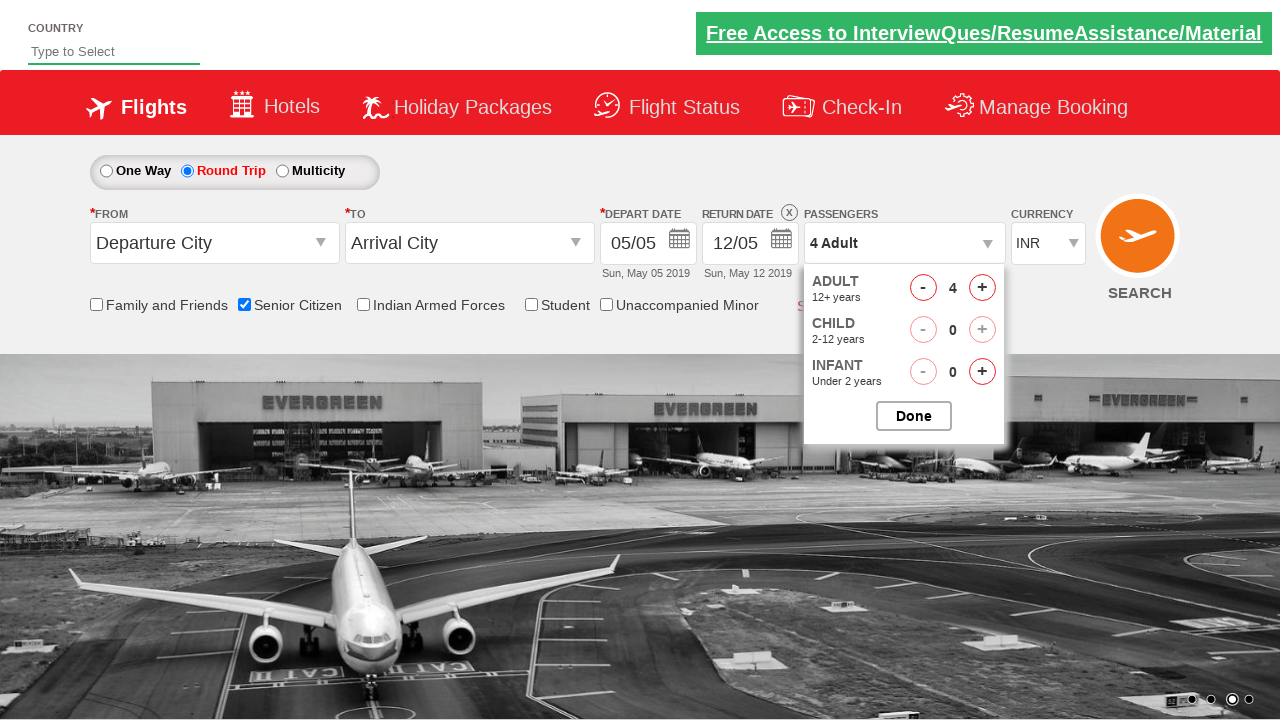

Incremented adult passenger count (iteration 4/4) at (982, 288) on #hrefIncAdt
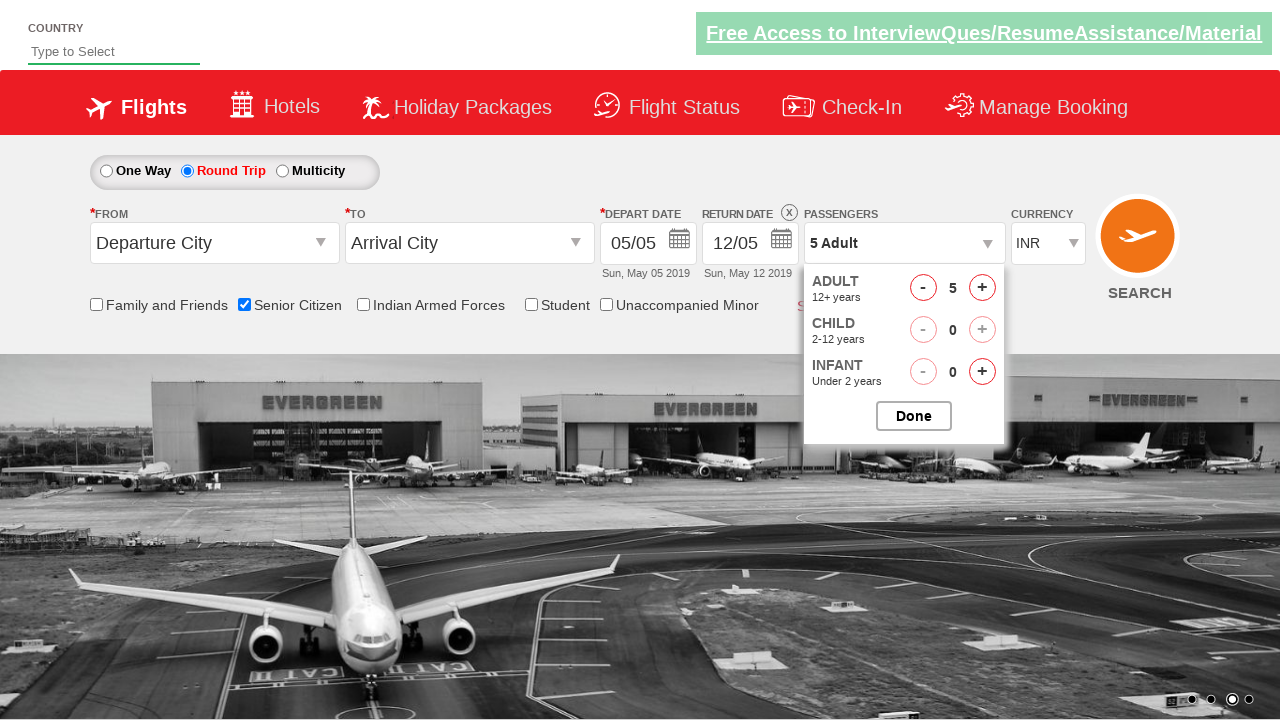

Closed passenger options dropdown at (914, 416) on #btnclosepaxoption
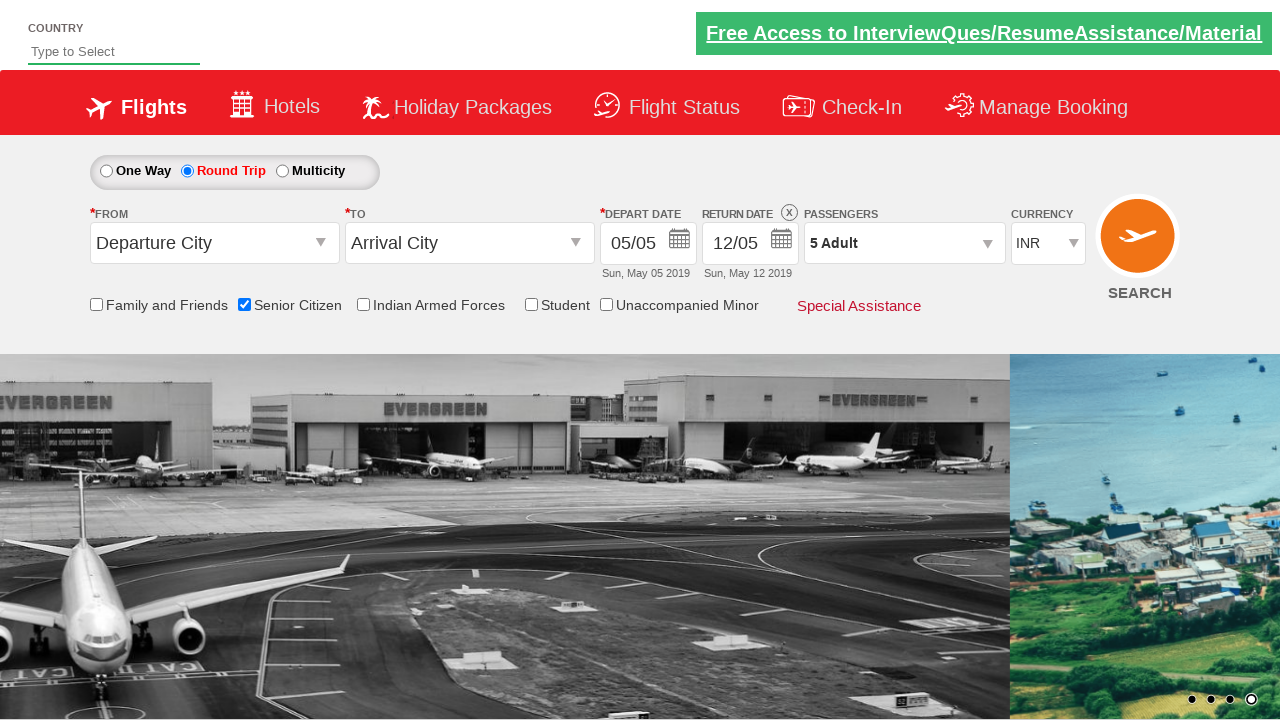

Verified passenger info displays '5 Adult'
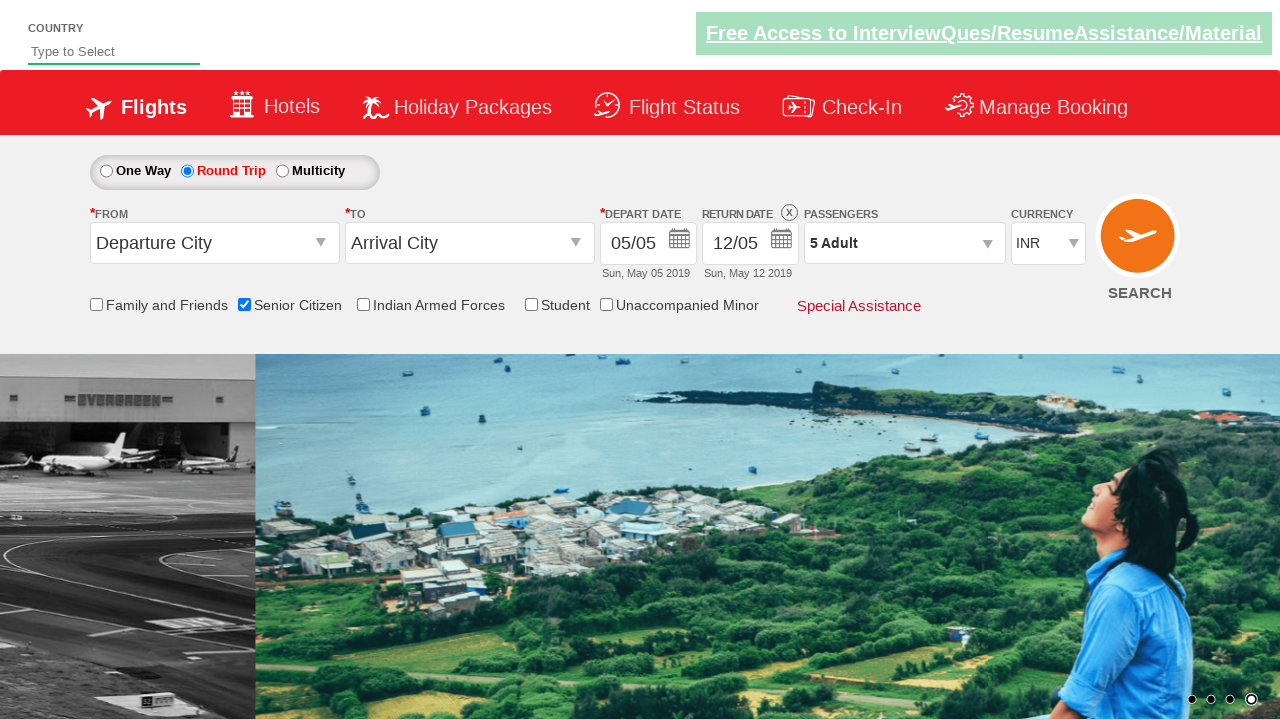

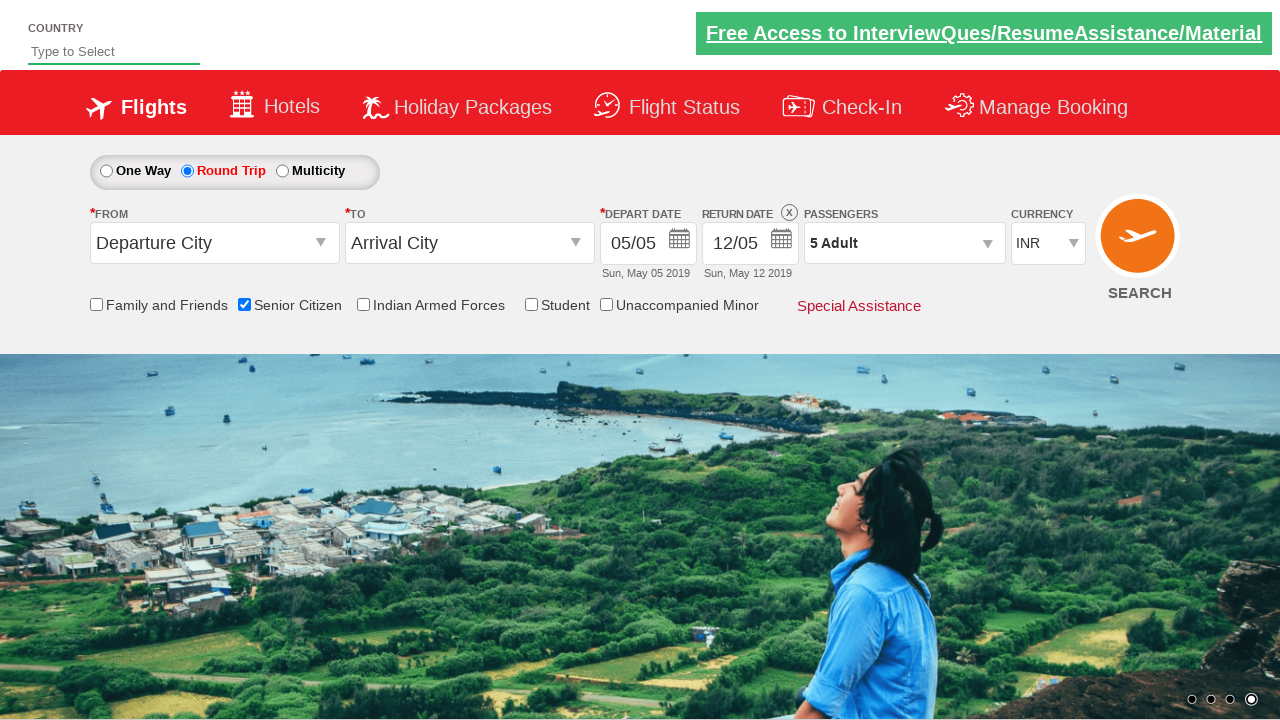